Tests JavaScript prompt alert functionality by clicking a button to trigger a prompt, entering text, and accepting the alert

Starting URL: https://www.hyrtutorials.com/p/alertsdemo.html

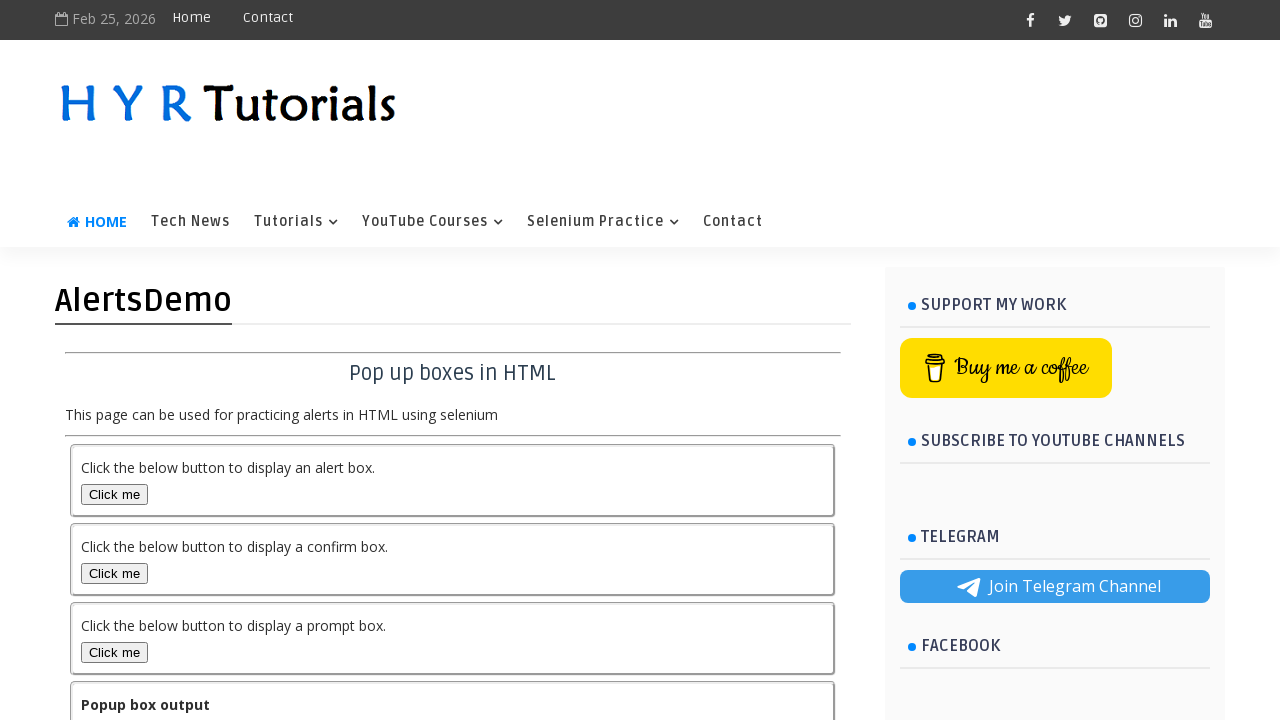

Clicked the prompt button to trigger alert at (114, 652) on button#promptBox
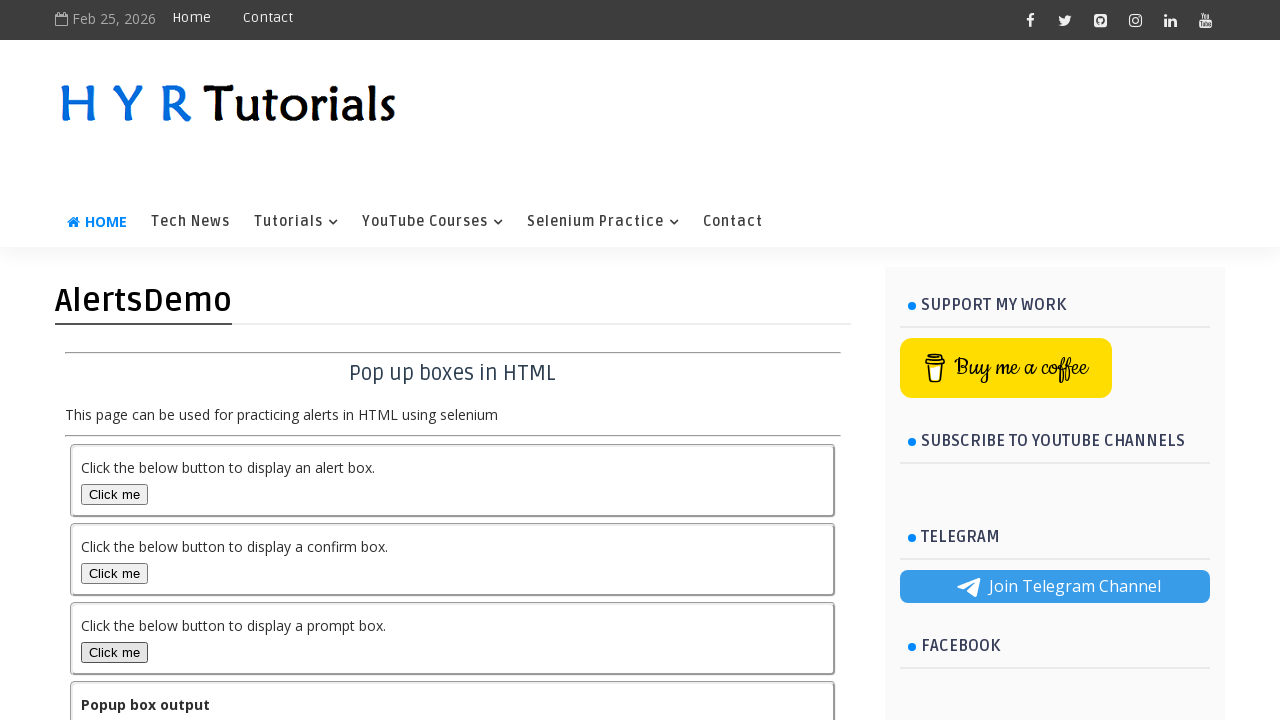

Handled JavaScript prompt alert by accepting with text 'saurabhsrivastav'
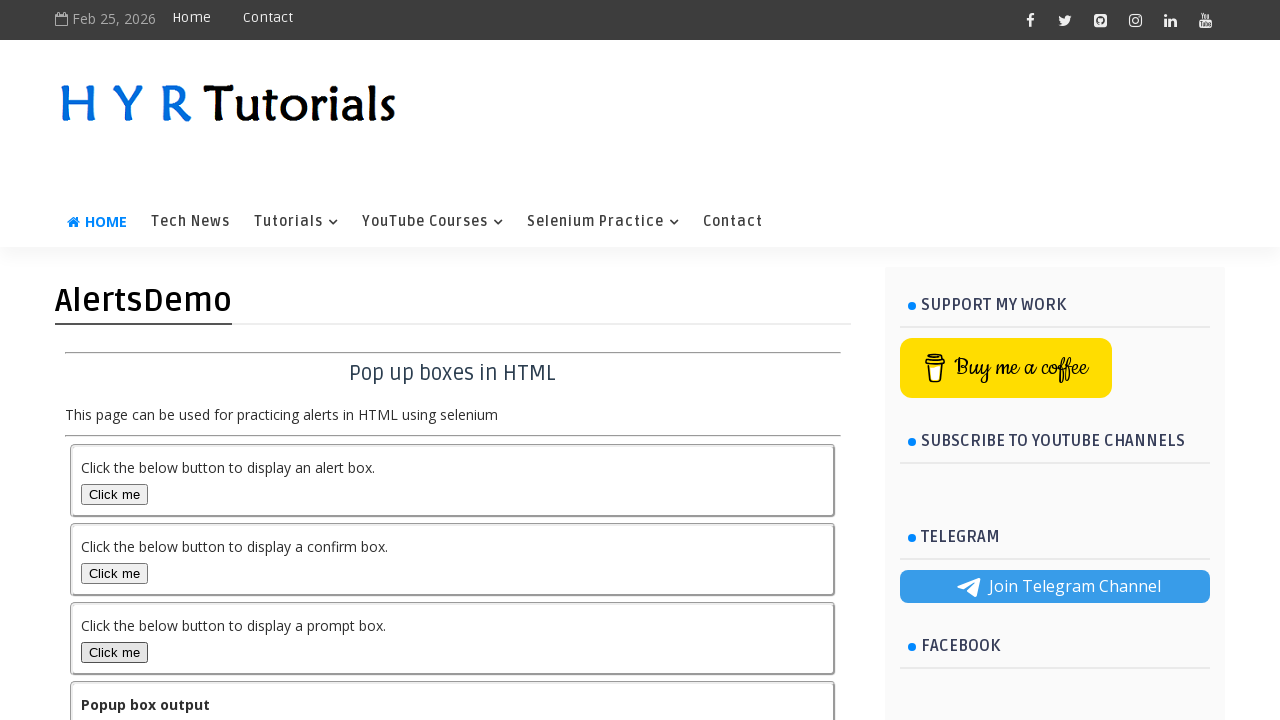

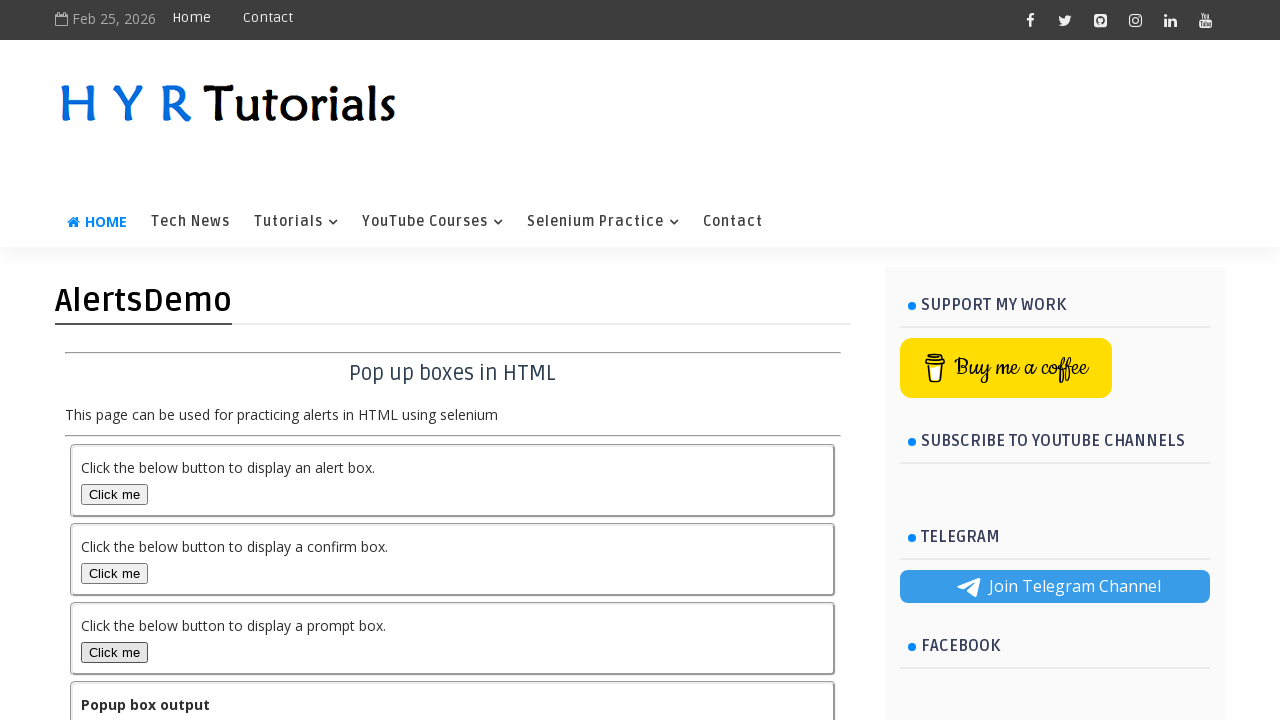